Navigates to anhtester.com homepage and clicks on the "Website Testing" section heading

Starting URL: https://anhtester.com

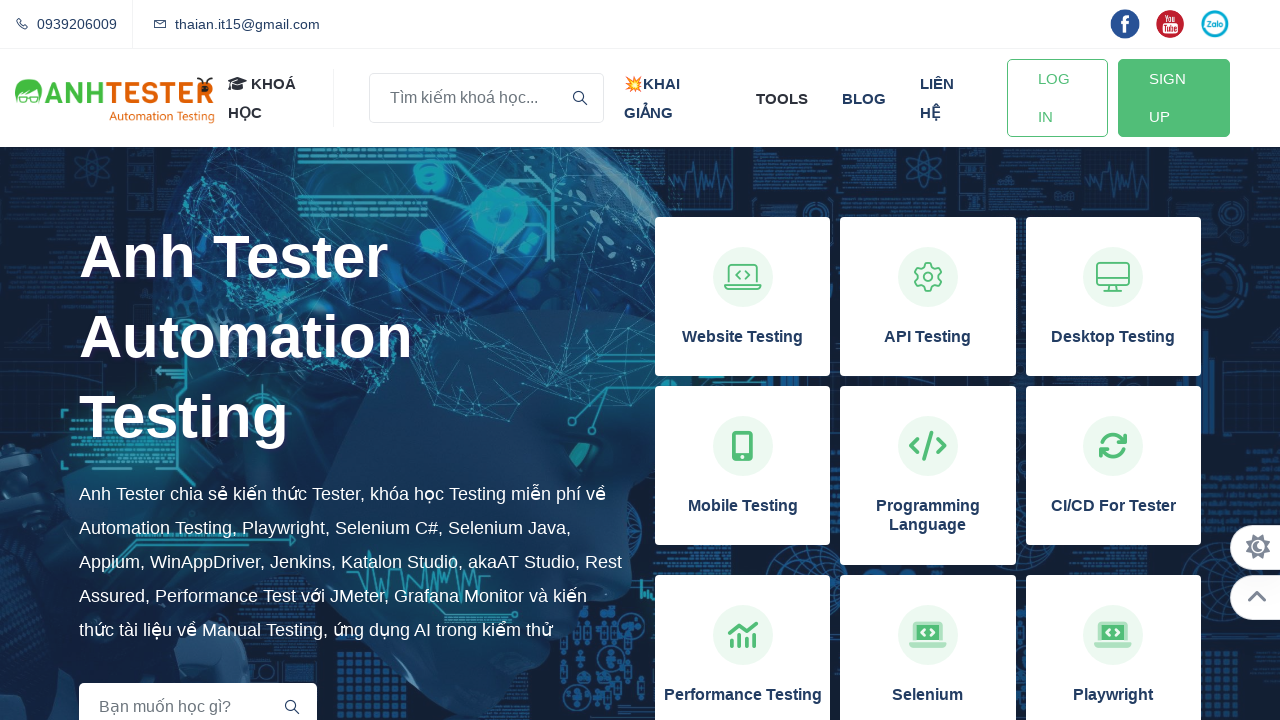

Waited for page to load (domcontentloaded state)
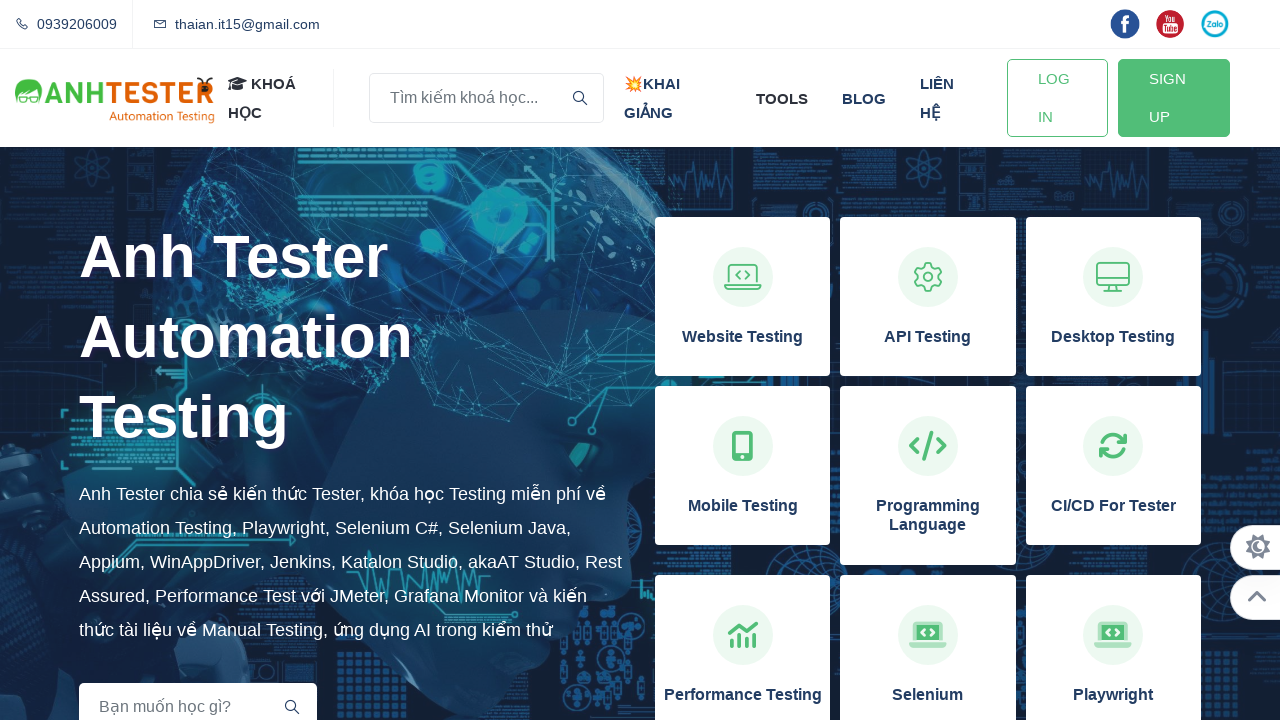

Clicked on the 'Website Testing' section heading at (743, 337) on xpath=//h3[normalize-space()='Website Testing']
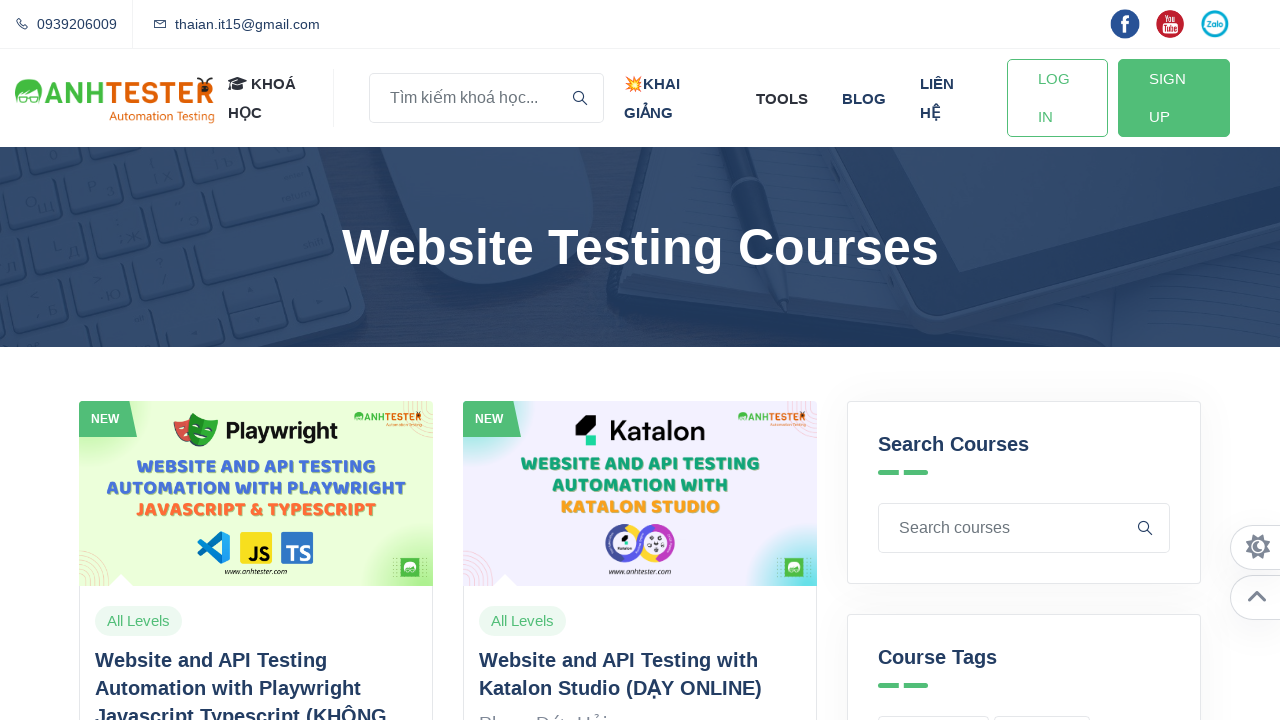

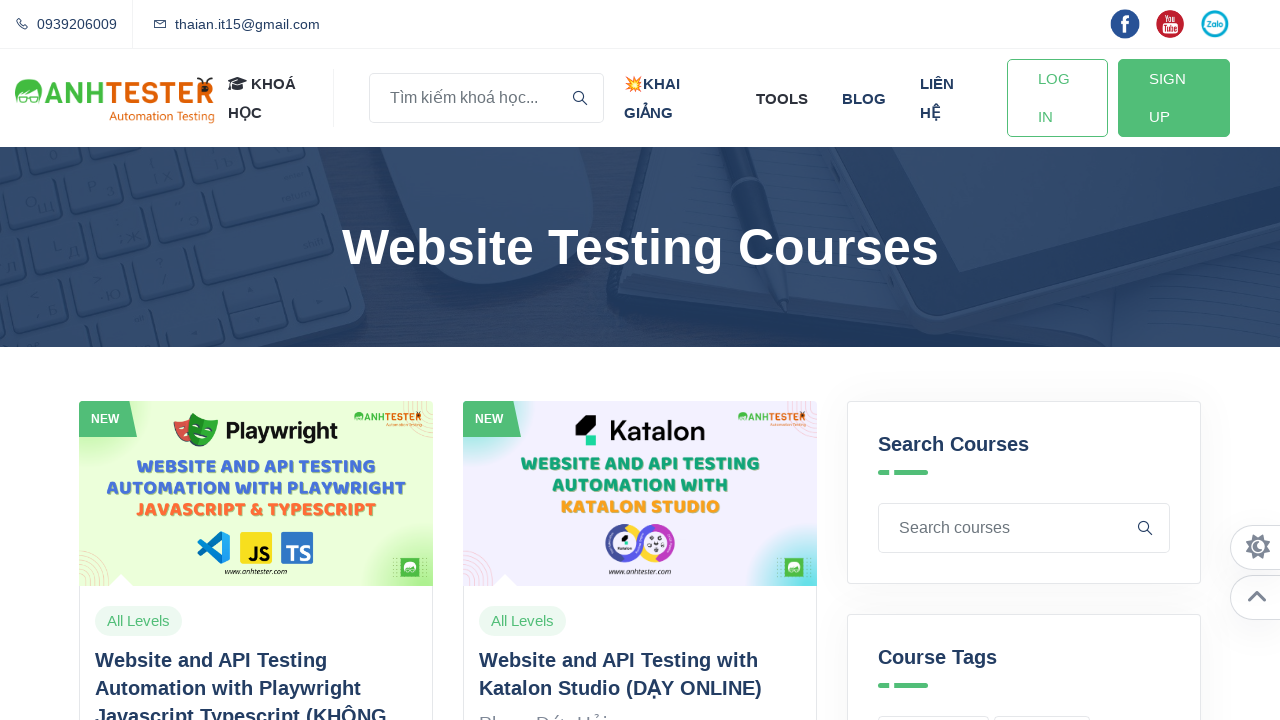